Navigates to a blank page and sets a custom viewport size

Starting URL: https://www.selenium.dev/selenium/web/blank.html

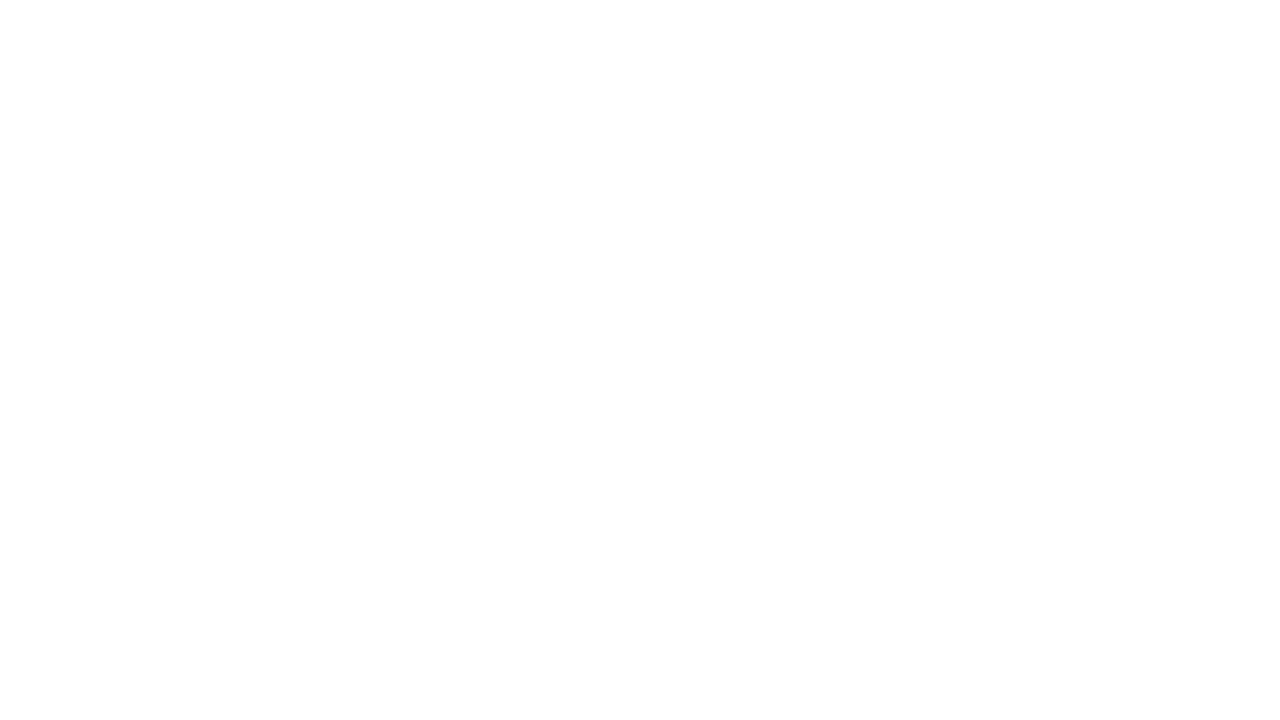

Set viewport size to 250x300
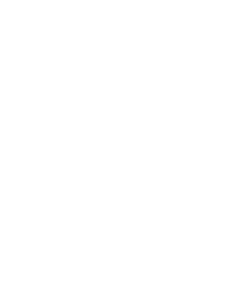

Retrieved window inner dimensions via JavaScript
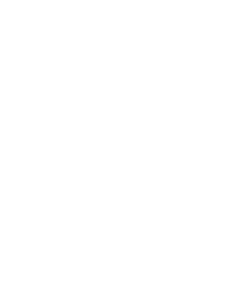

Asserted window width is 250
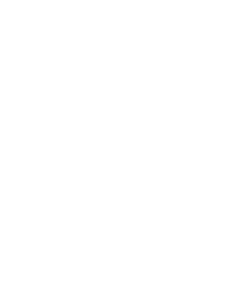

Asserted window height is 300
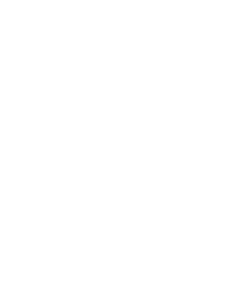

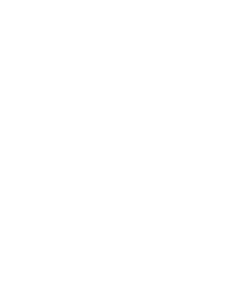